Tests adding a MacBook Air laptop to the shopping cart and verifying it appears in the cart

Starting URL: https://www.demoblaze.com/

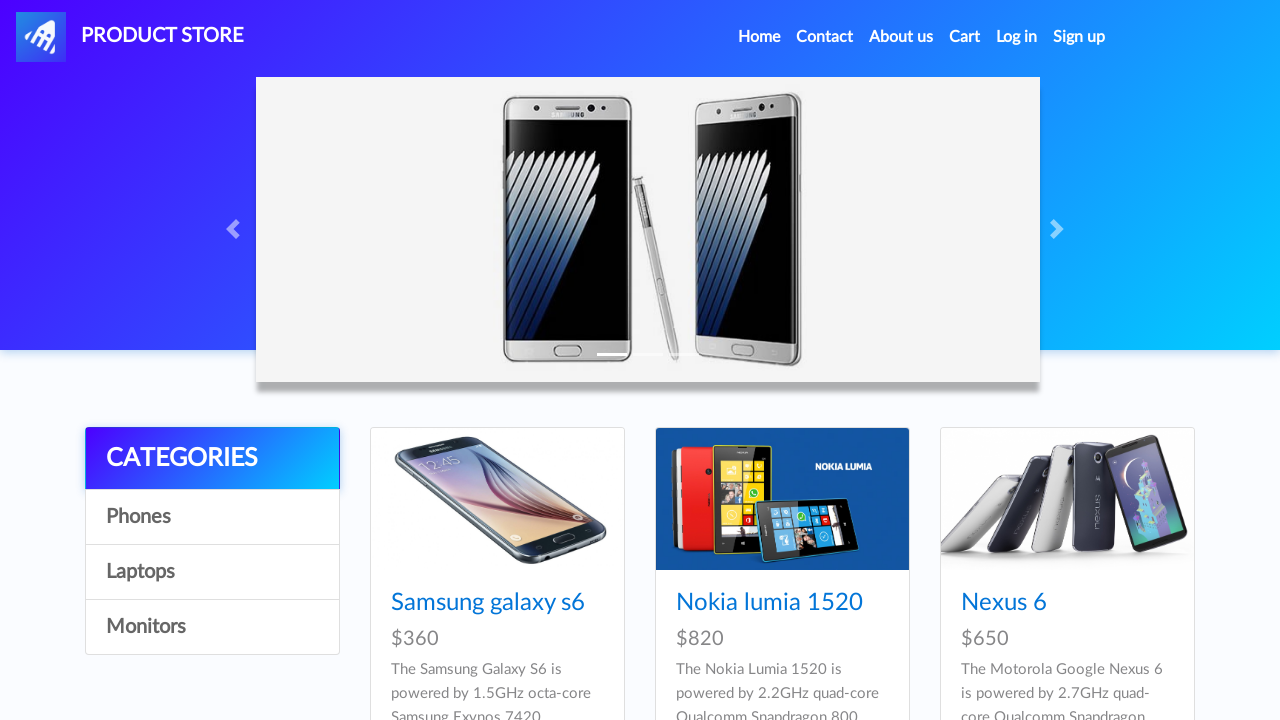

Clicked on Laptops category at (212, 572) on a:text('Laptops')
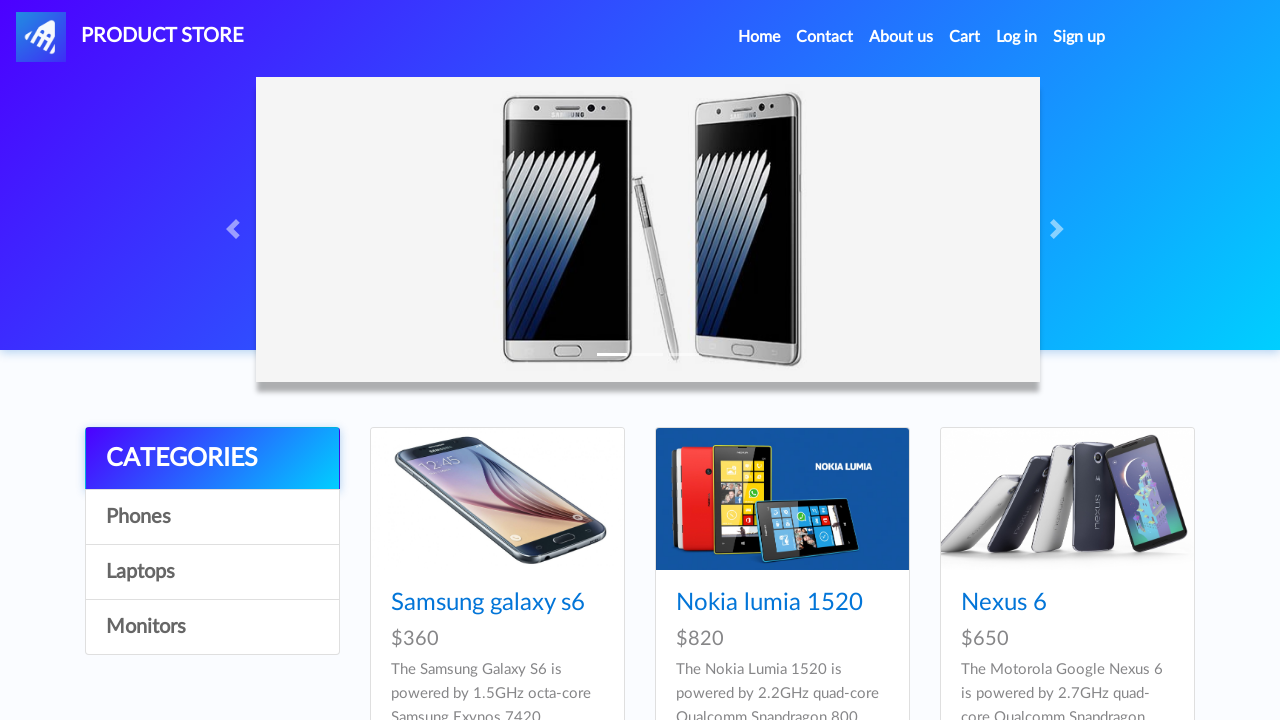

Waited for products to load
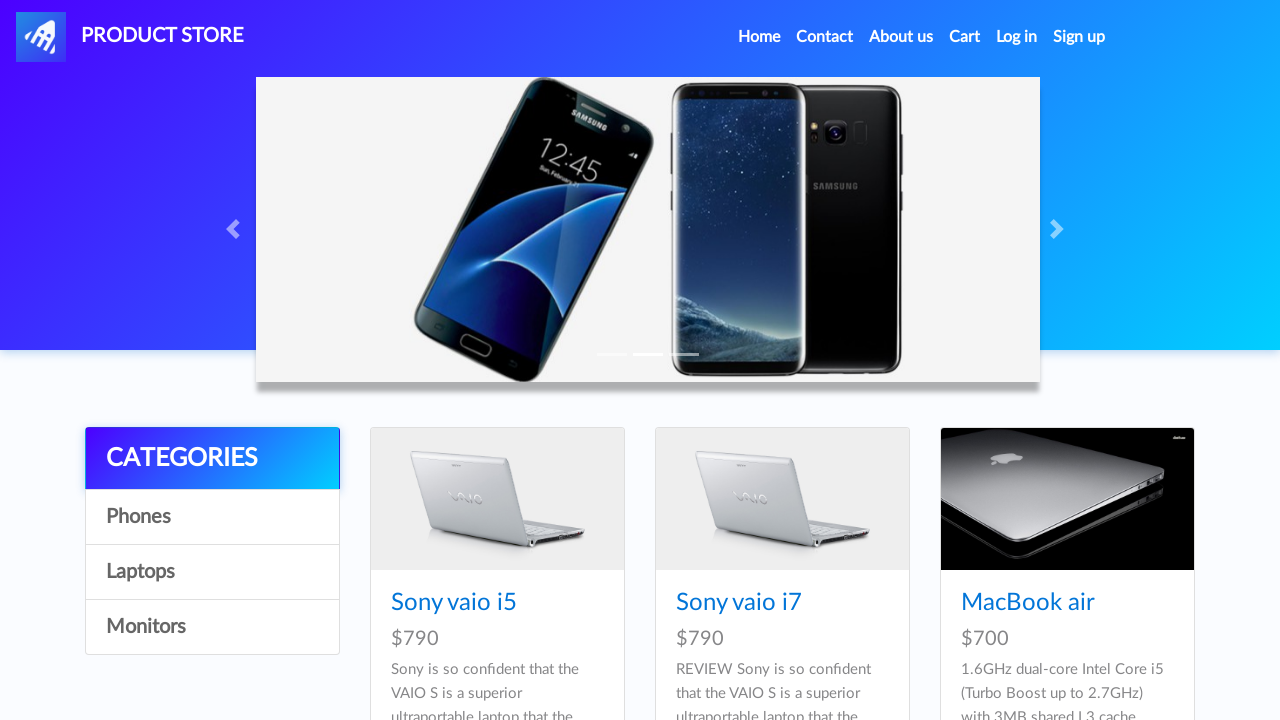

Clicked on MacBook Air product at (1028, 603) on a:text('MacBook air')
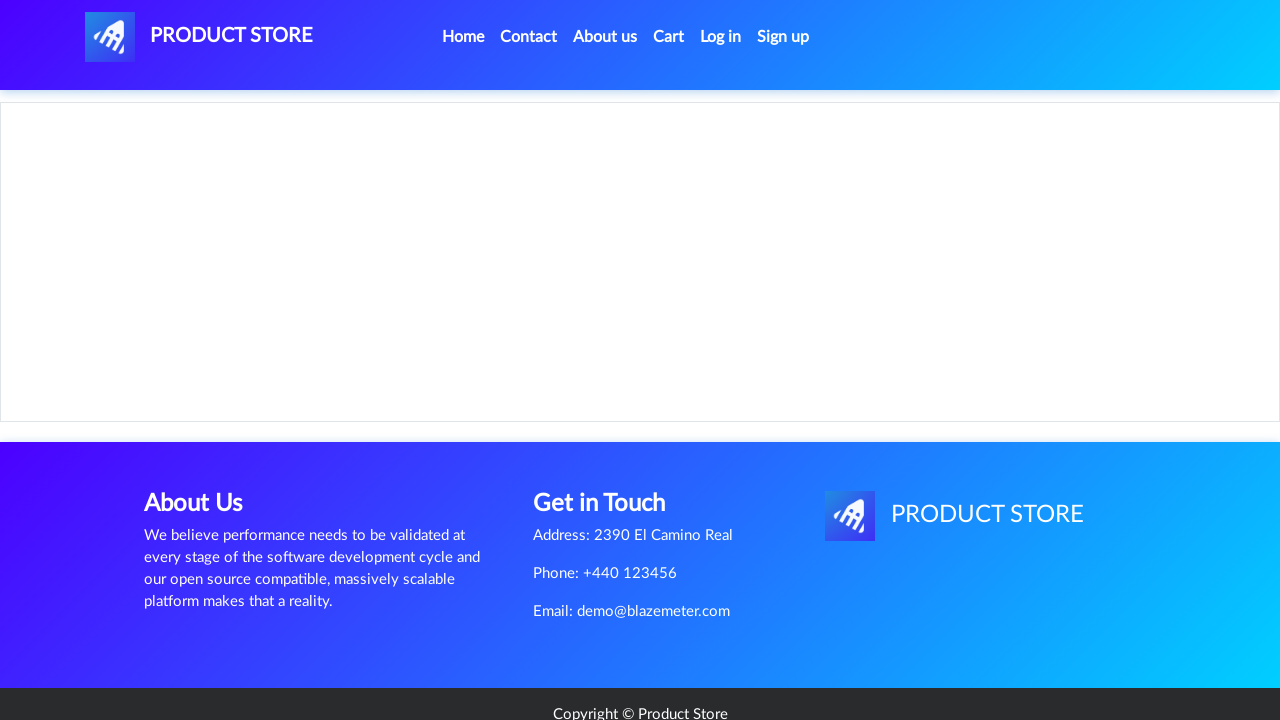

Waited for product details page to load
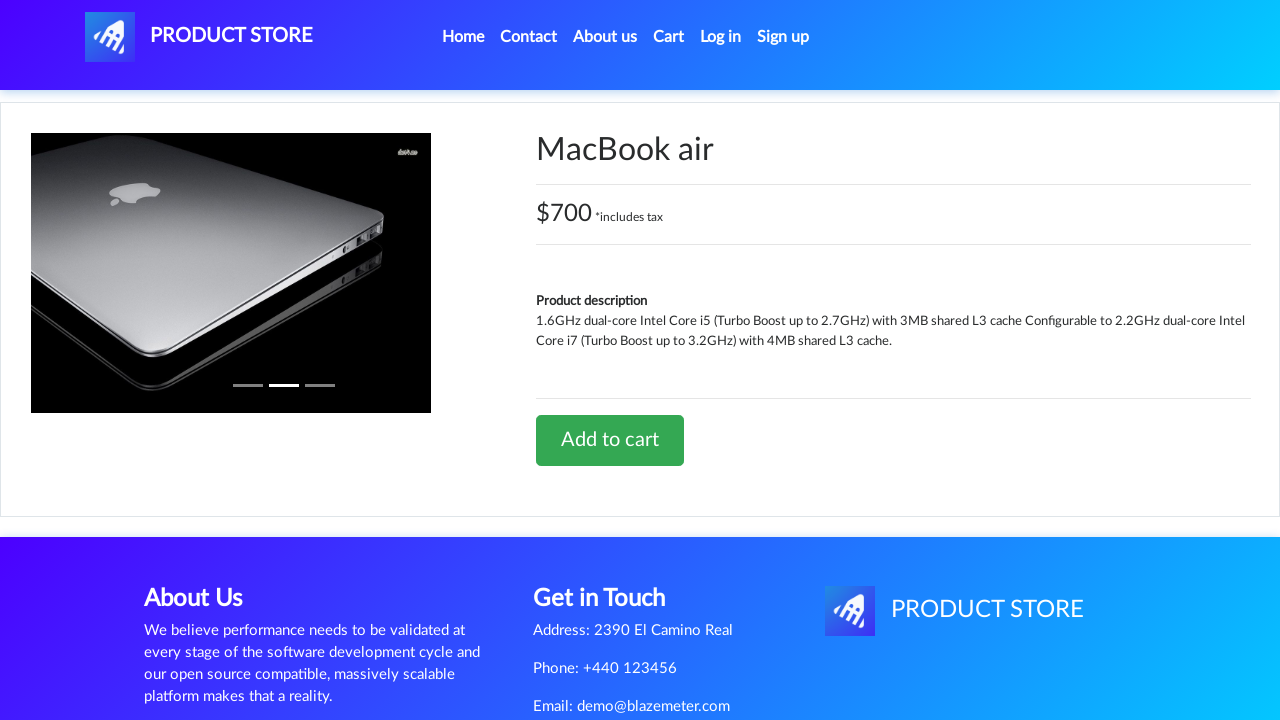

Clicked Add to cart button at (610, 440) on a:text('Add to cart')
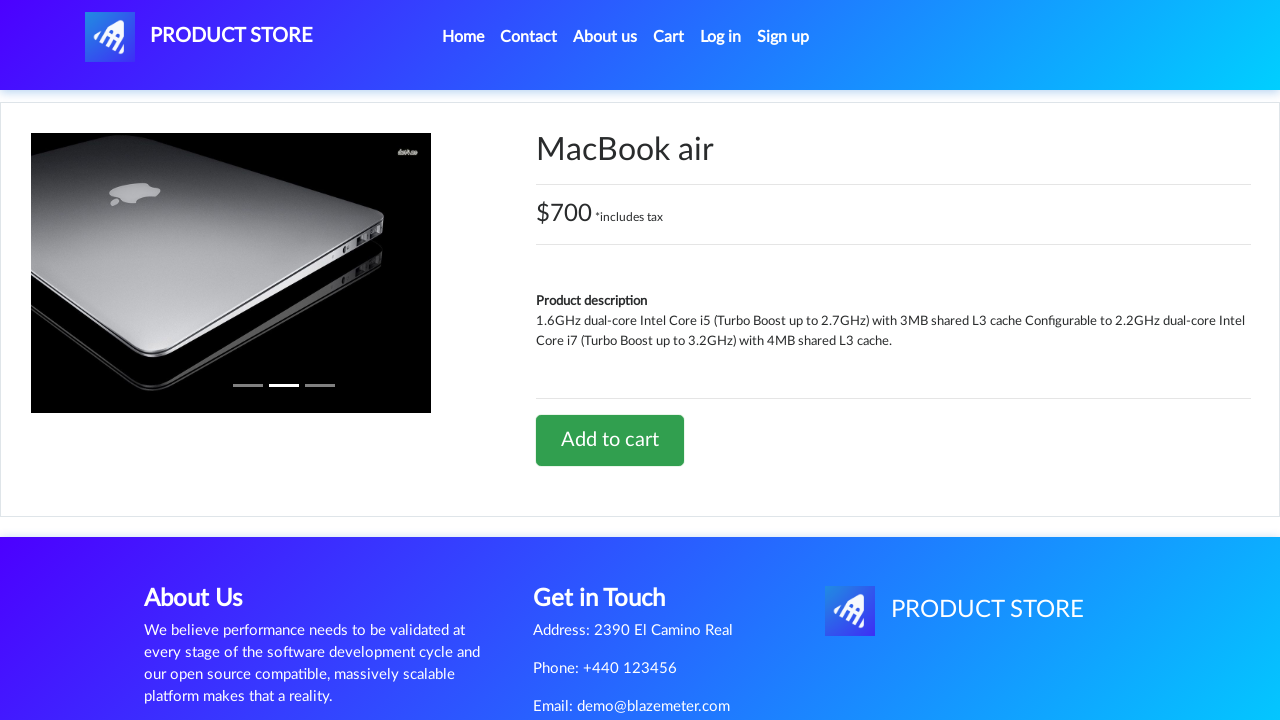

Set up dialog handler to accept alerts
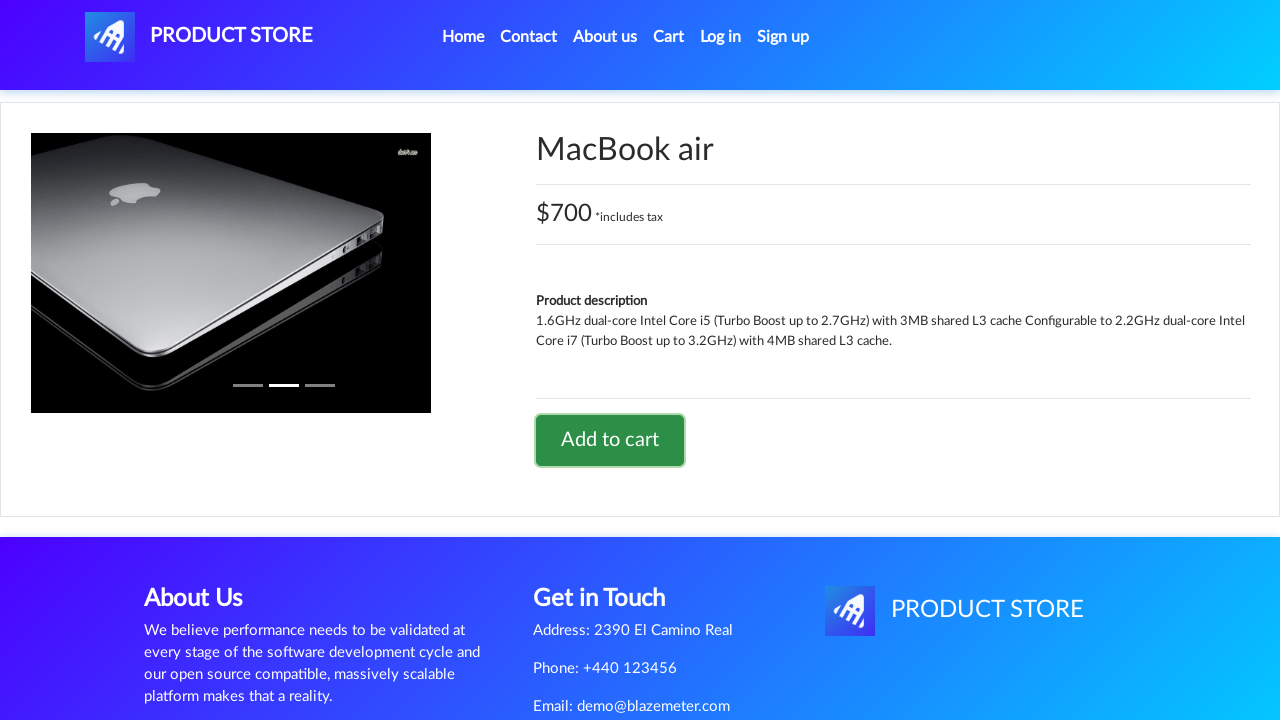

Waited for cart confirmation dialog
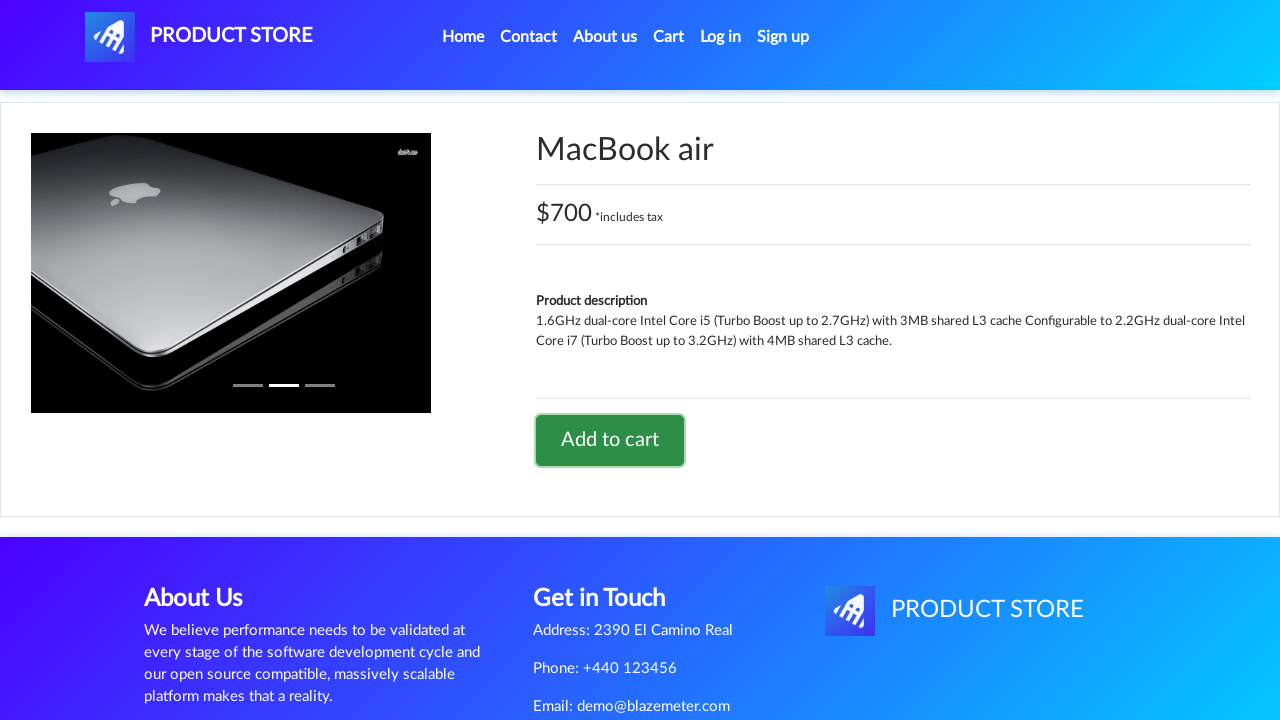

Clicked on Cart link to navigate to shopping cart at (669, 37) on a:text('Cart')
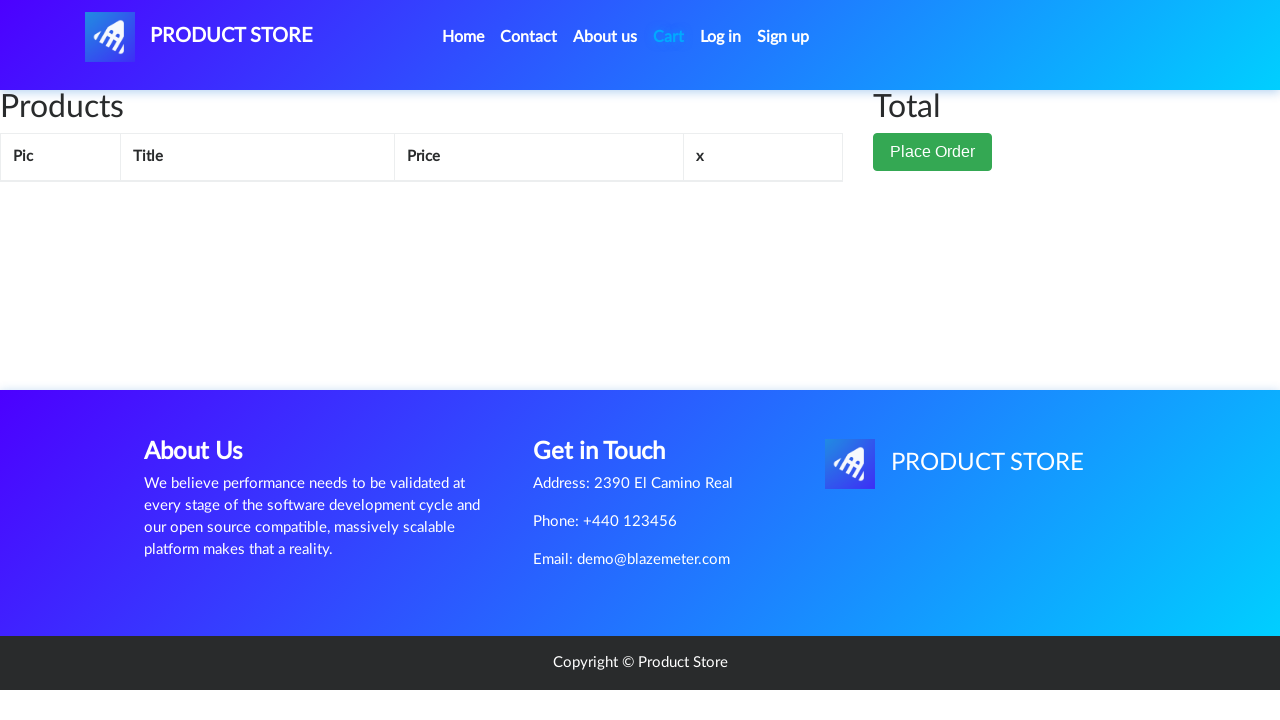

Waited for cart page to load completely
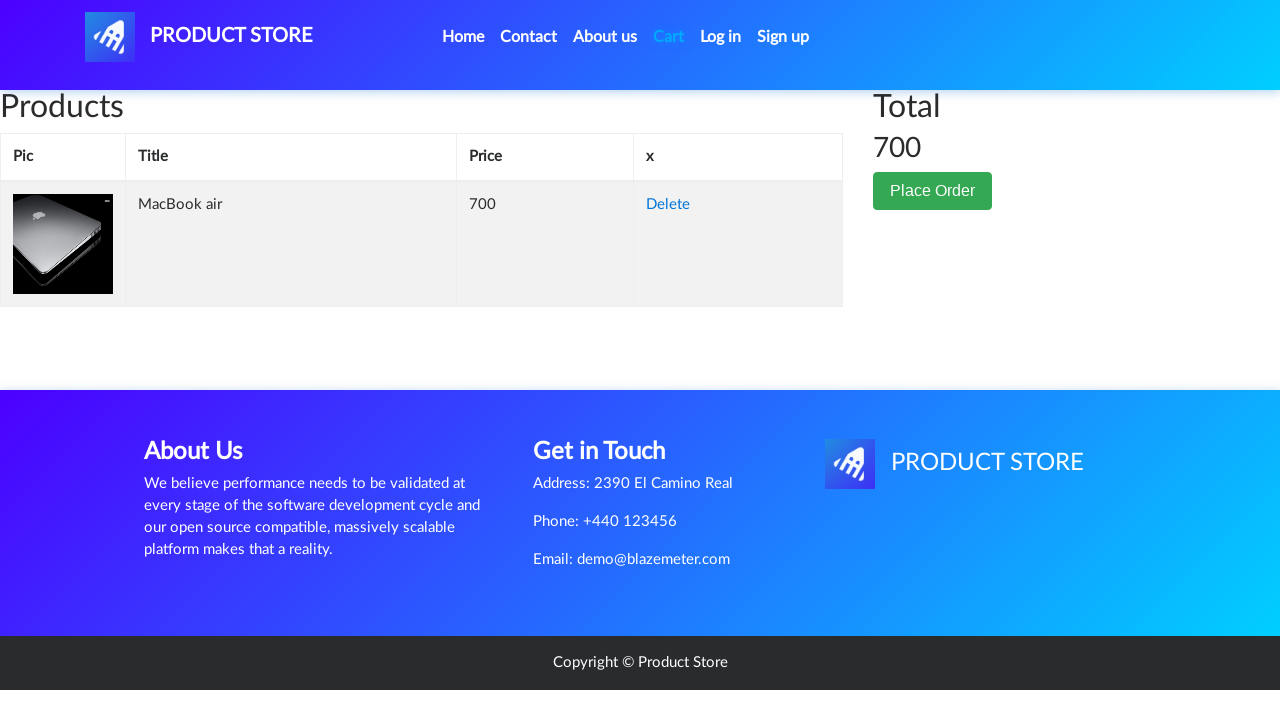

Retrieved all cart items from table
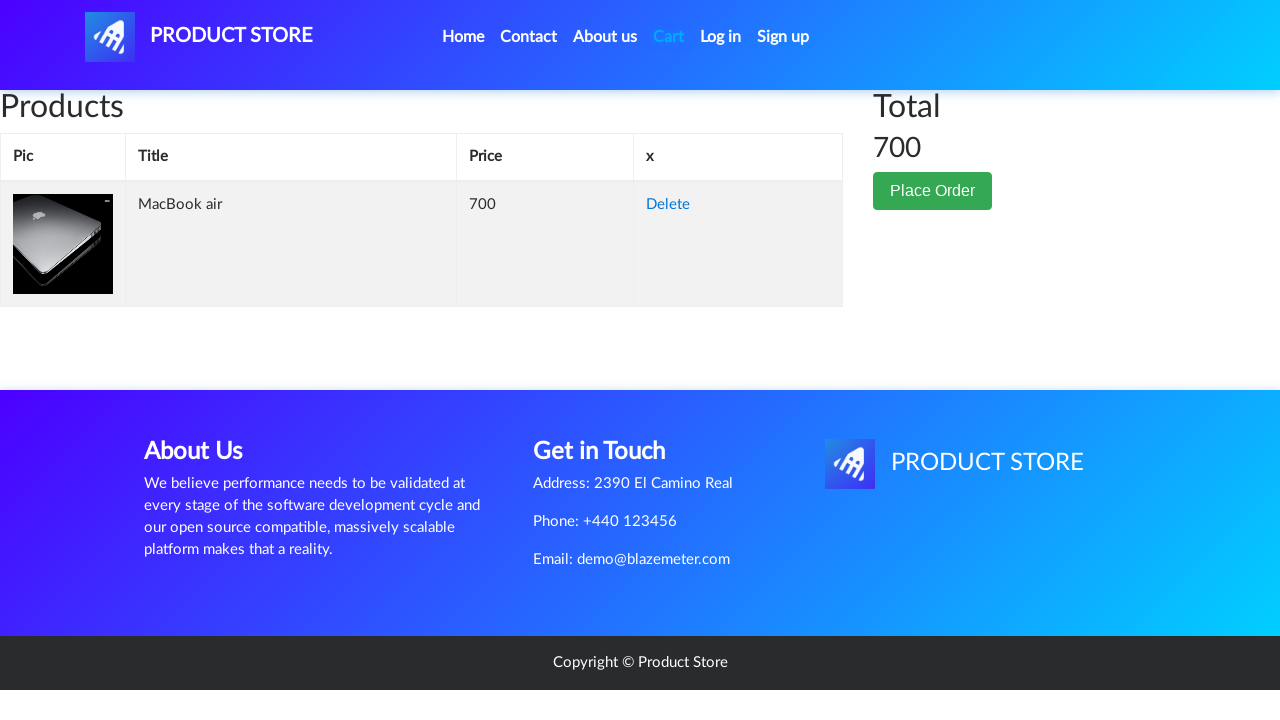

Verified MacBook Air is present in shopping cart
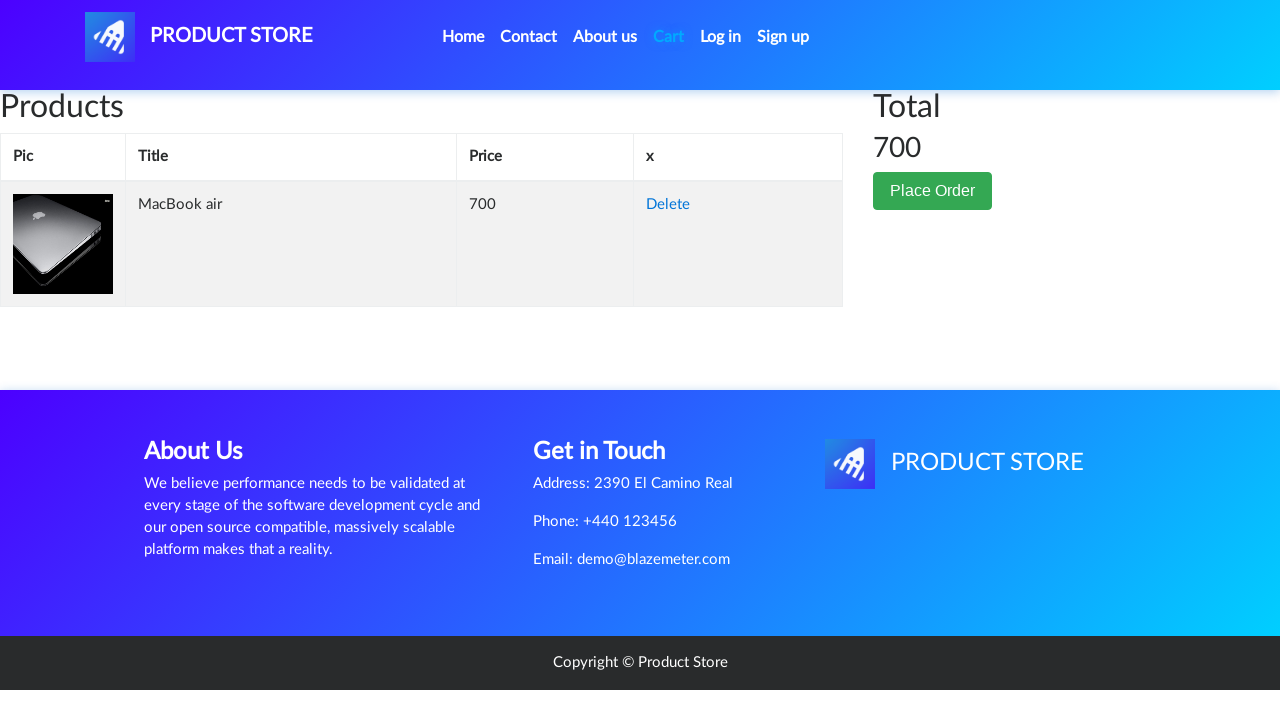

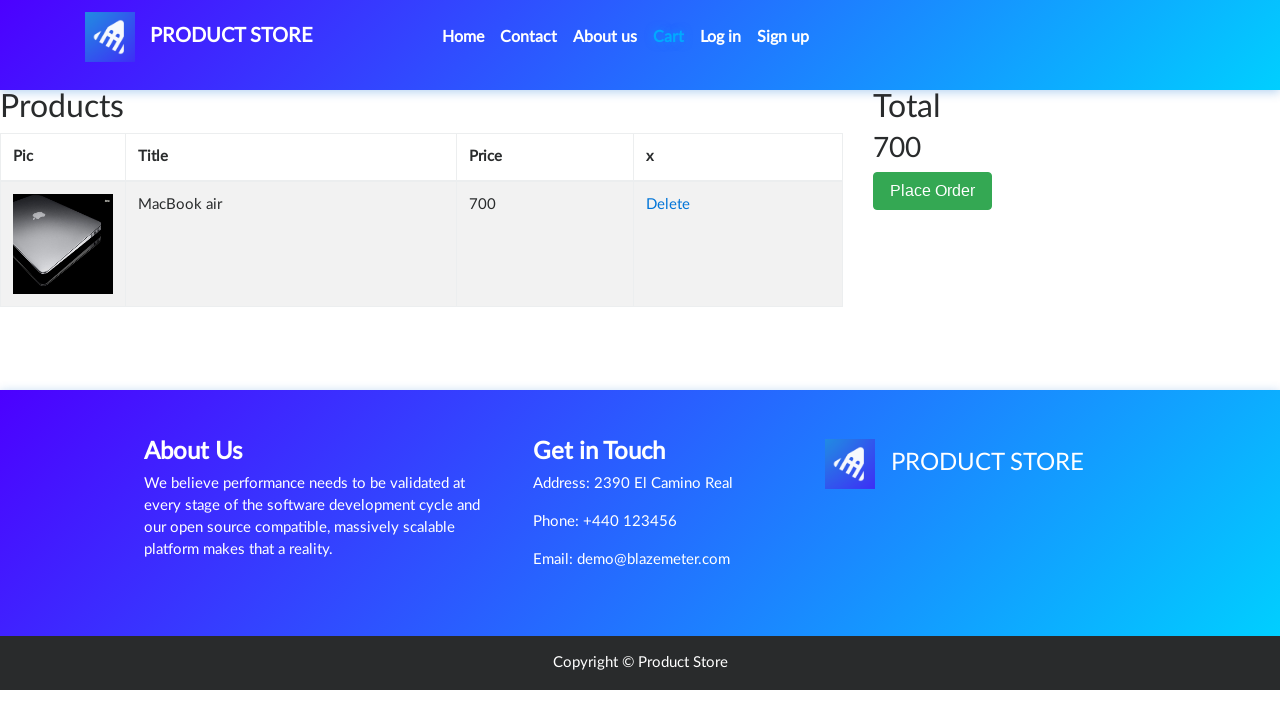